Tests keyboard input functionality by clicking on a name field, entering a name, and clicking a button on a form testing page

Starting URL: https://formy-project.herokuapp.com/keypress

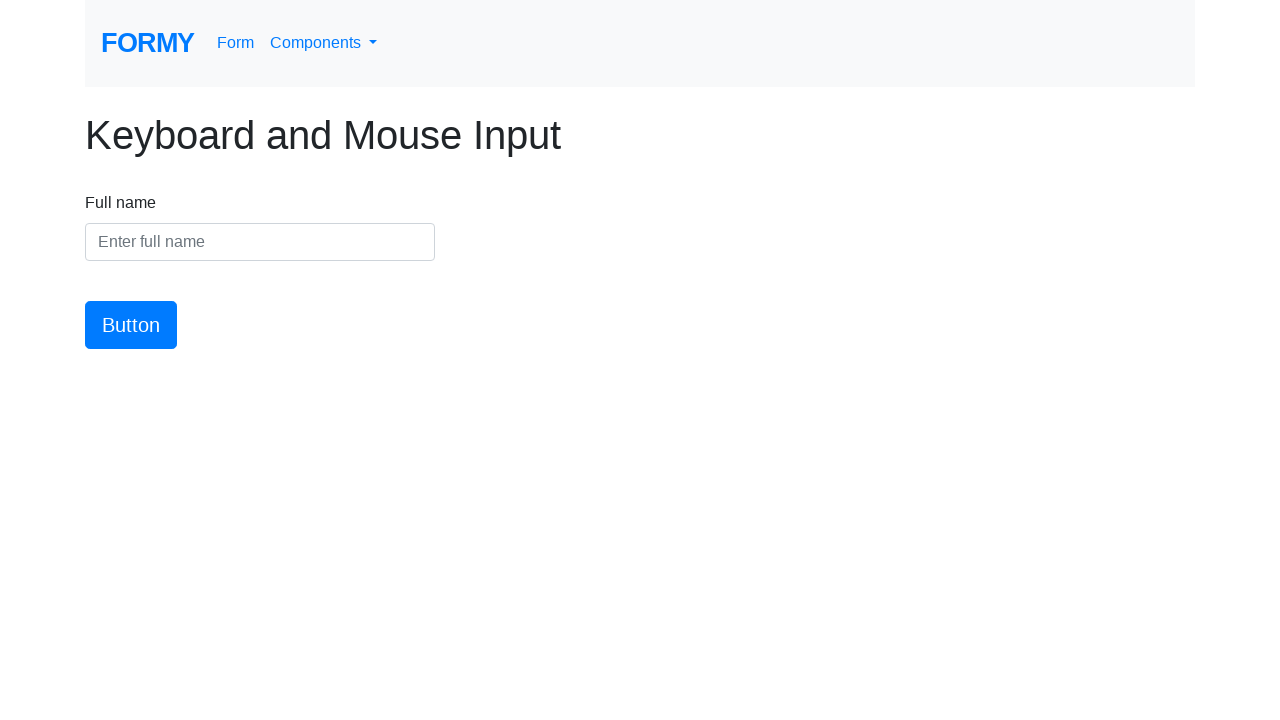

Clicked on the name input field at (260, 242) on #name
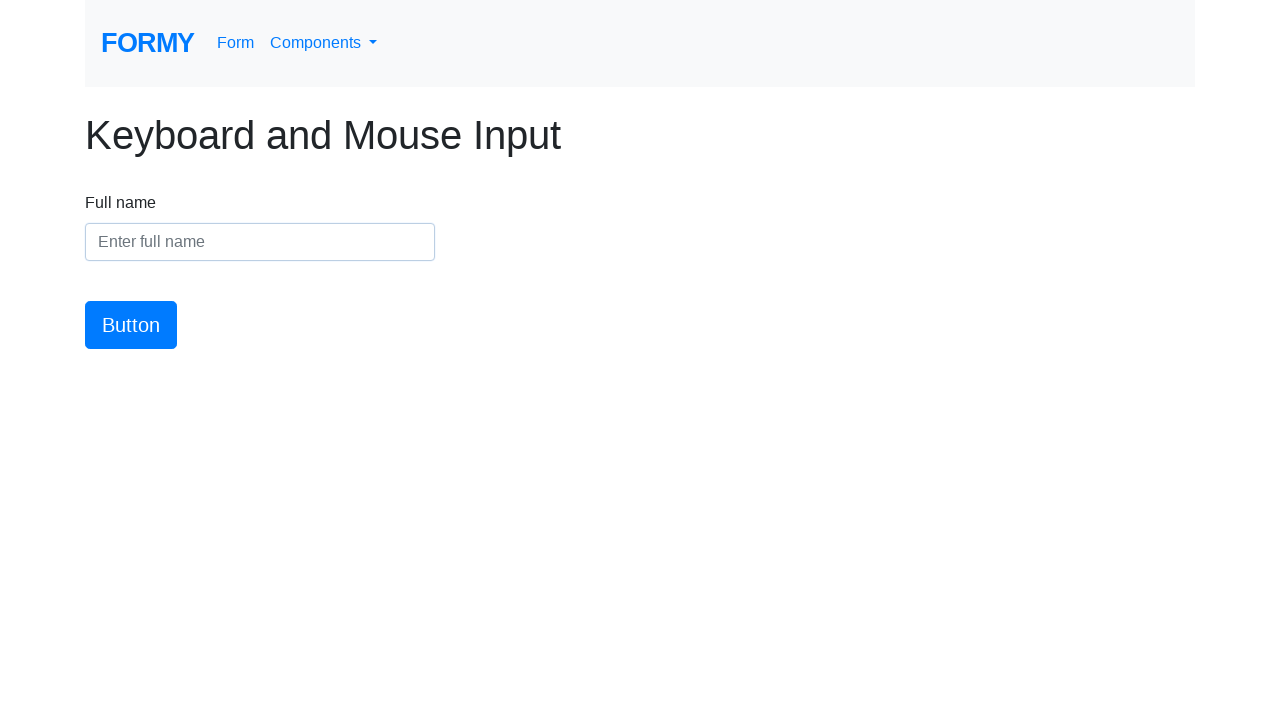

Entered 'Sarah Thompson' into the name field on #name
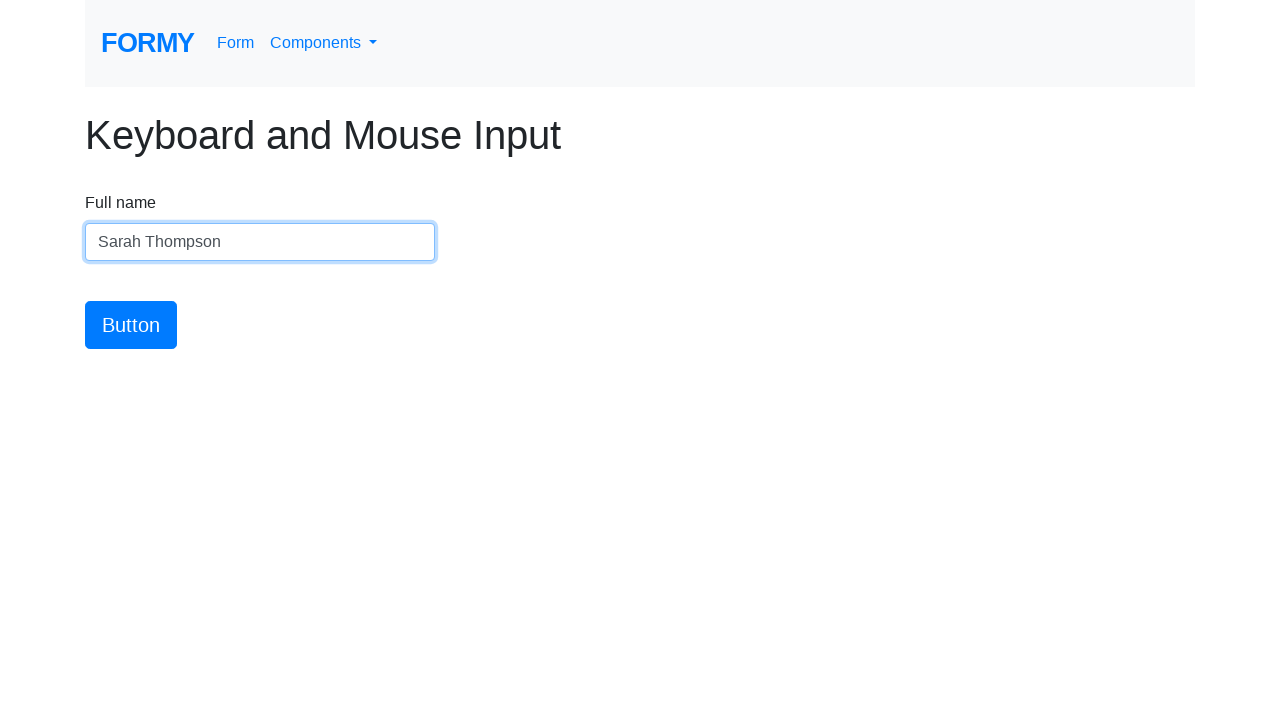

Clicked the submit button at (131, 325) on #button
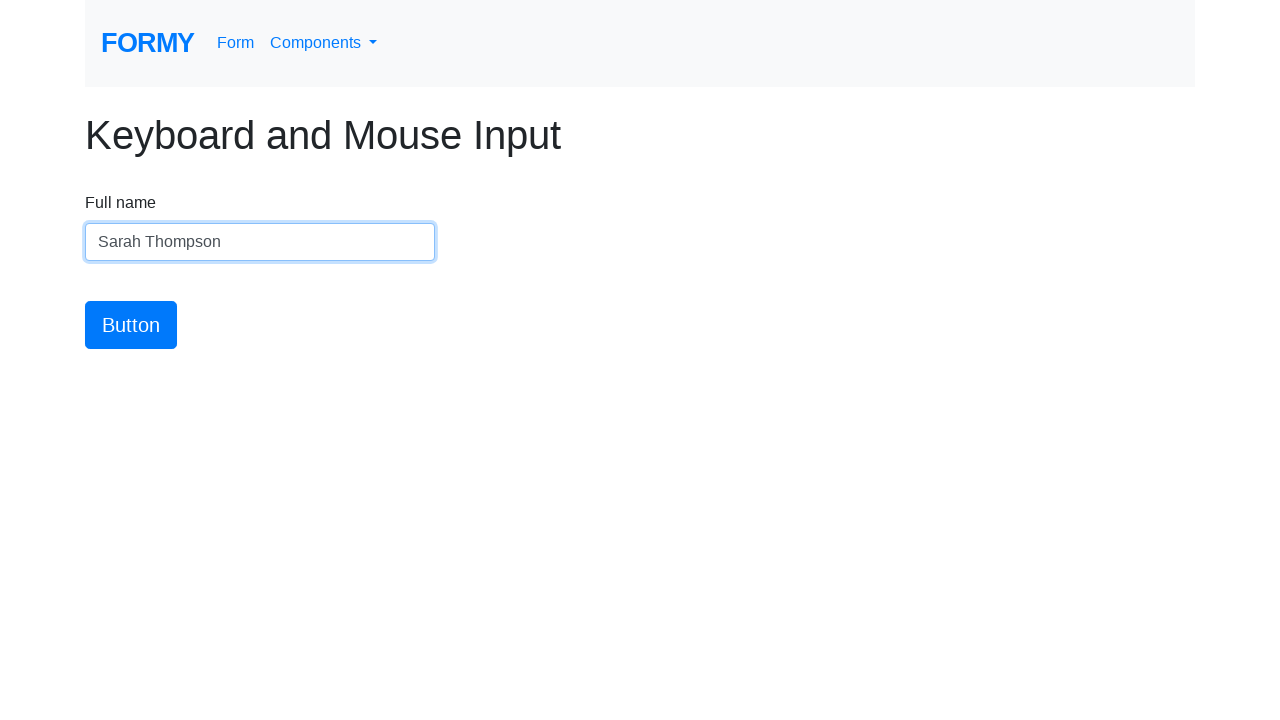

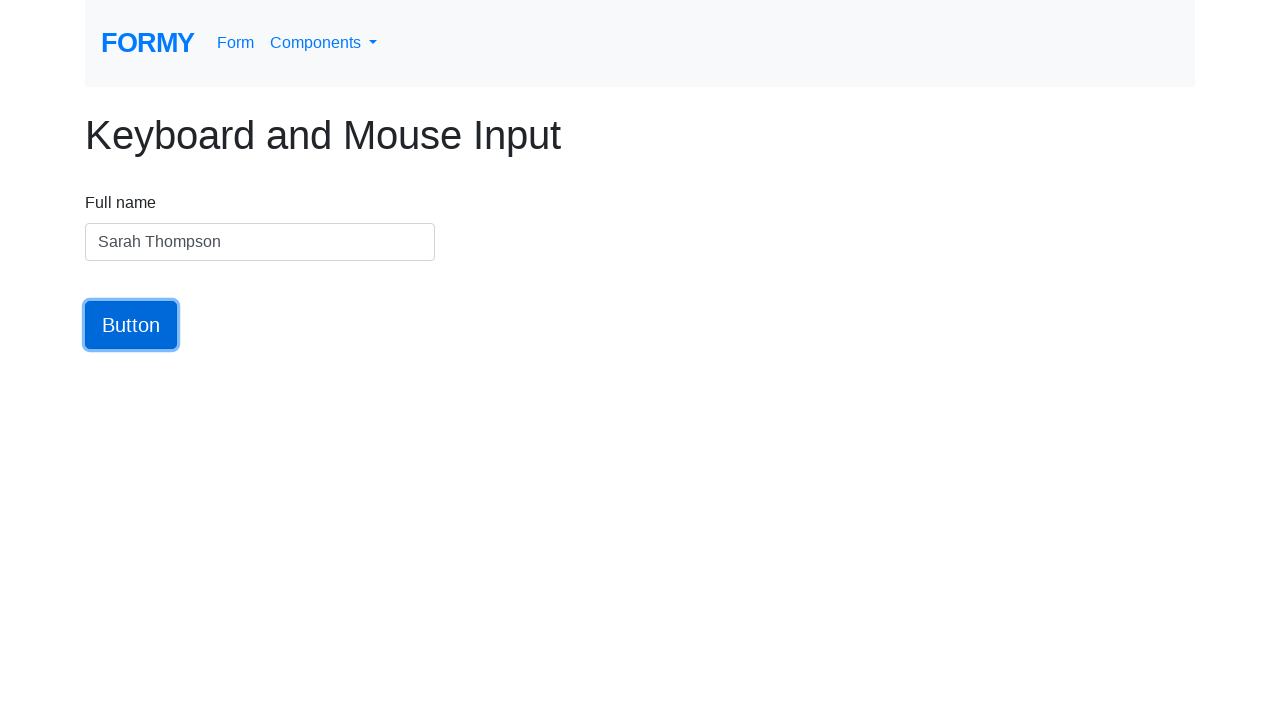